Tests right-click (context click) functionality on a button element and verifies that a confirmation message appears after the action.

Starting URL: https://demoqa.com/buttons

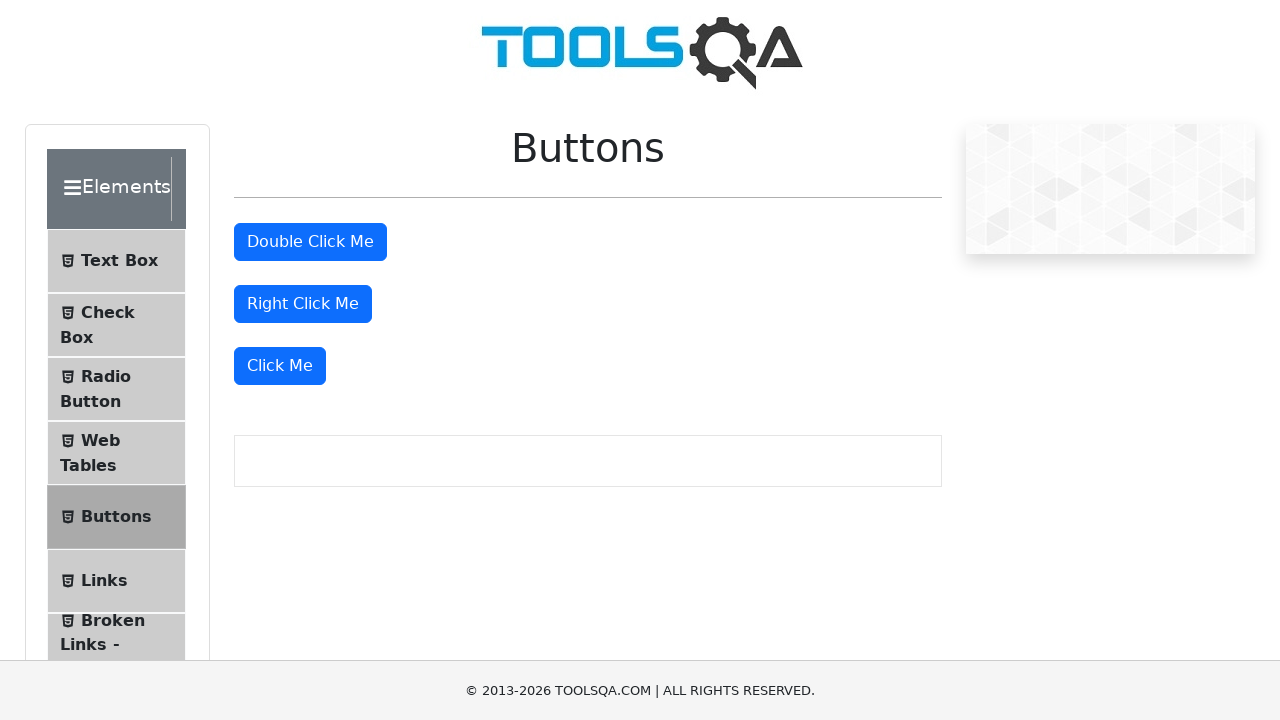

Right-clicked on the right-click button element at (303, 304) on #rightClickBtn
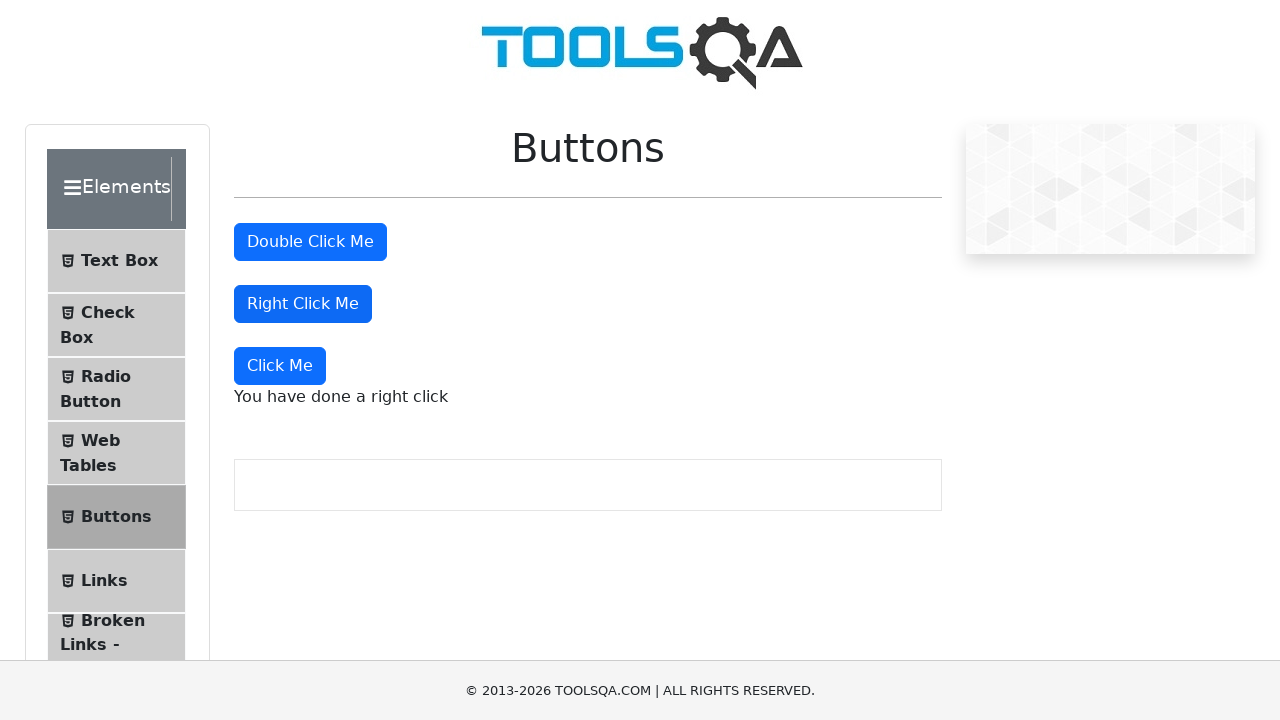

Confirmation message appeared after right-click
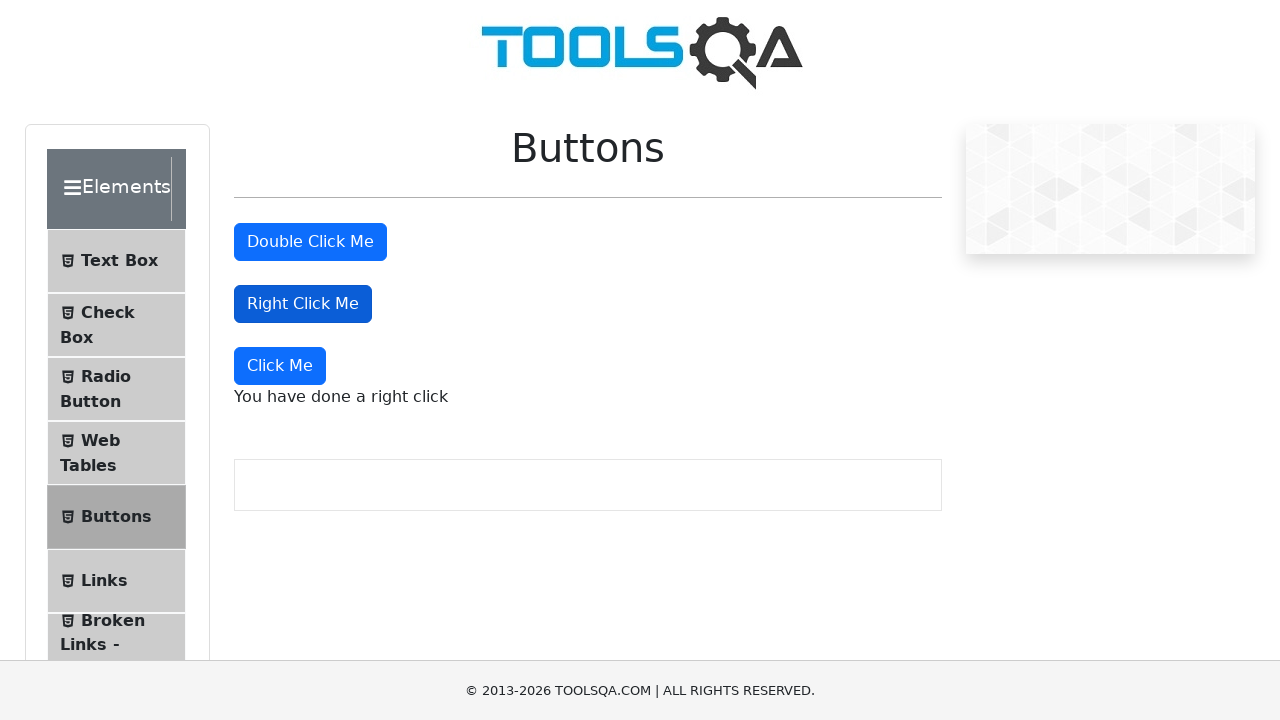

Retrieved confirmation message: You have done a right click
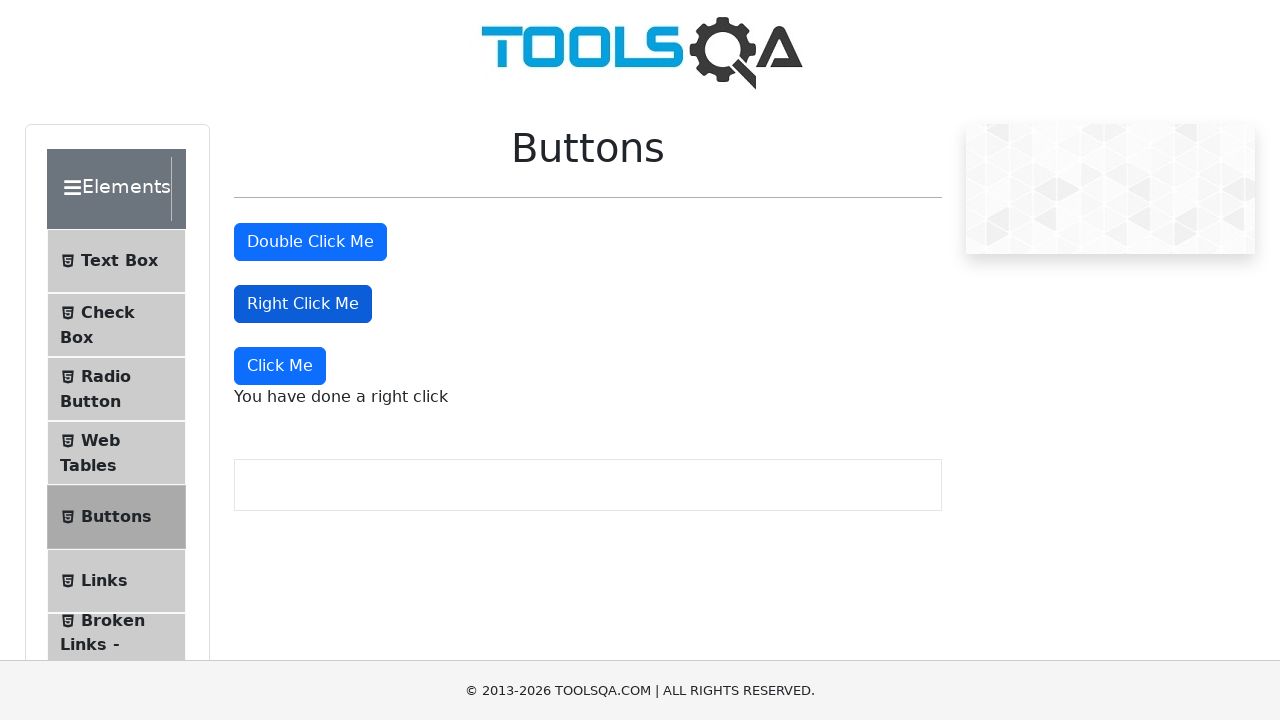

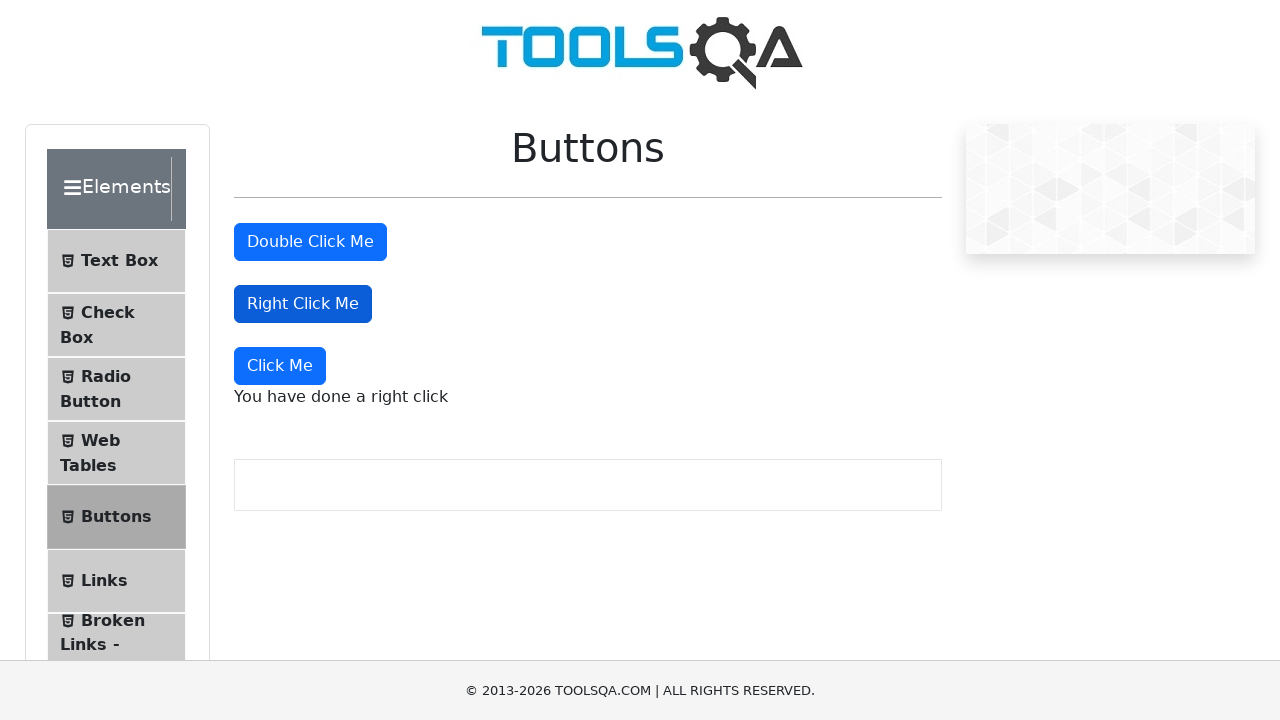